Tests adding a bundle product to cart from the product detail page

Starting URL: https://hintofyou.playbybeautyhaul.com/en/product/detail/bundle-variant-snty1

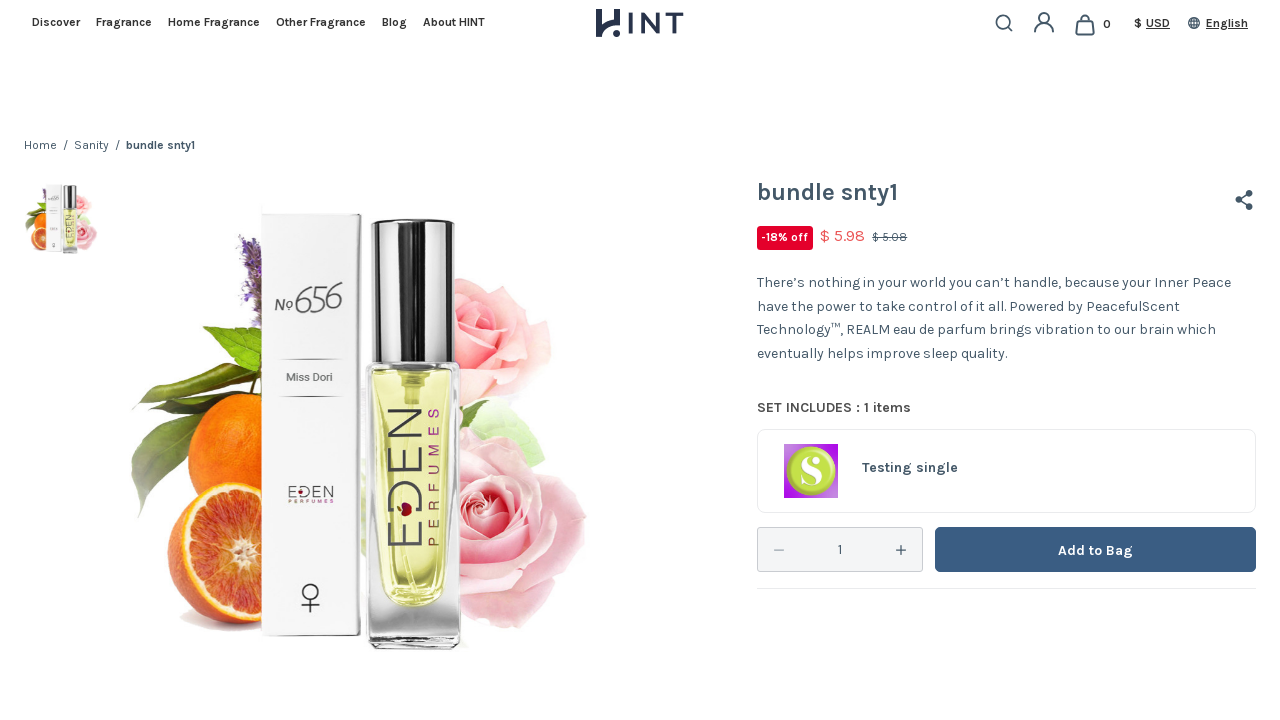

Clicked 'Add to Bag' button on bundle product detail page at (1096, 550) on button[type='submit']:has-text('Add to Bag')
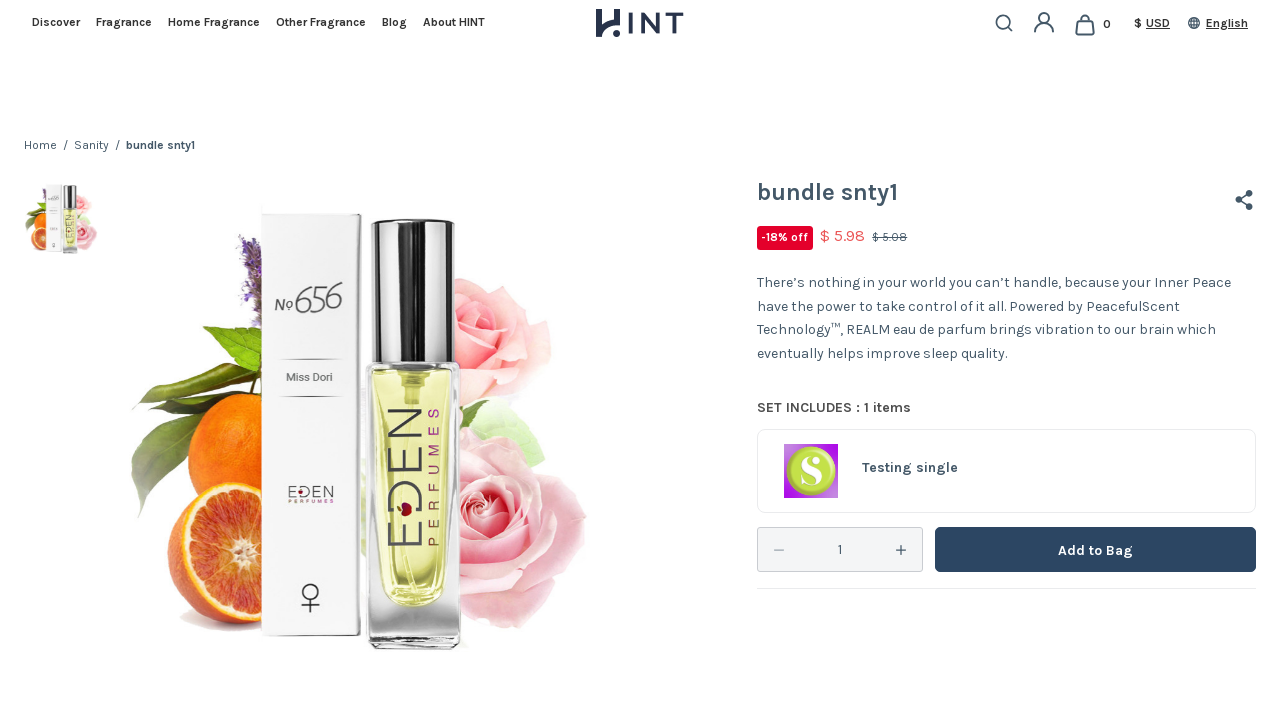

Success message appeared confirming product was added to cart
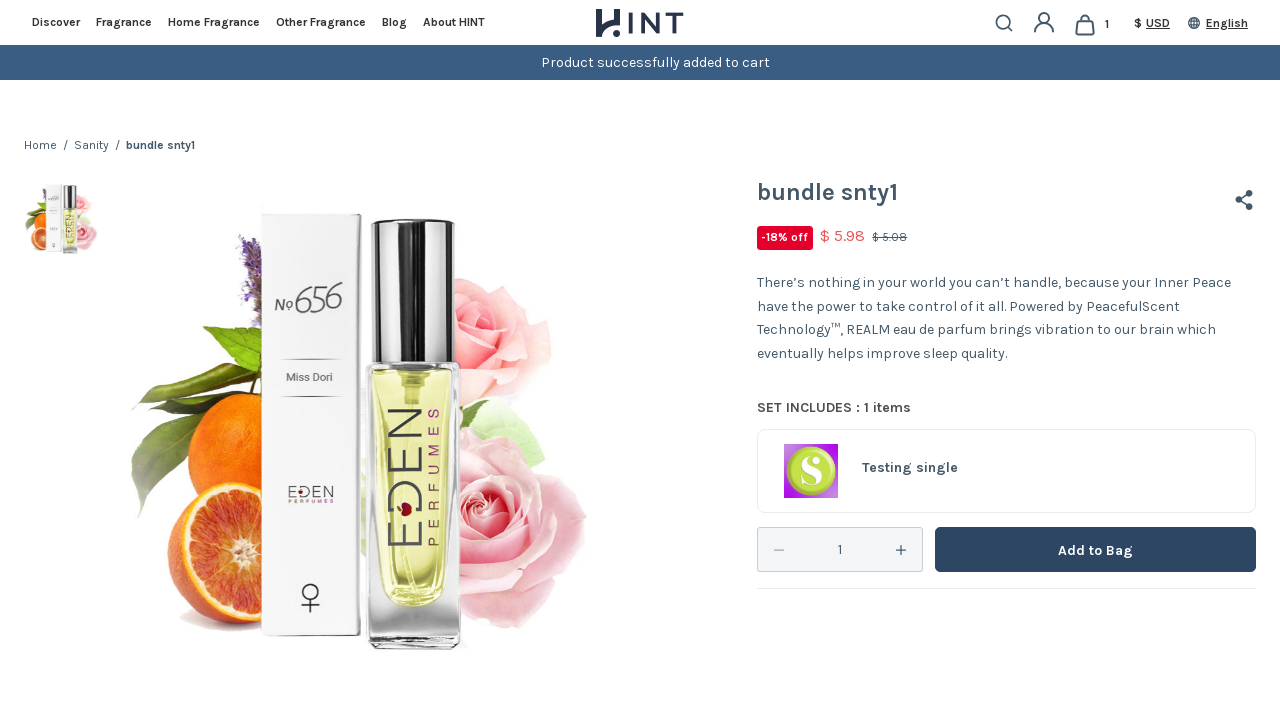

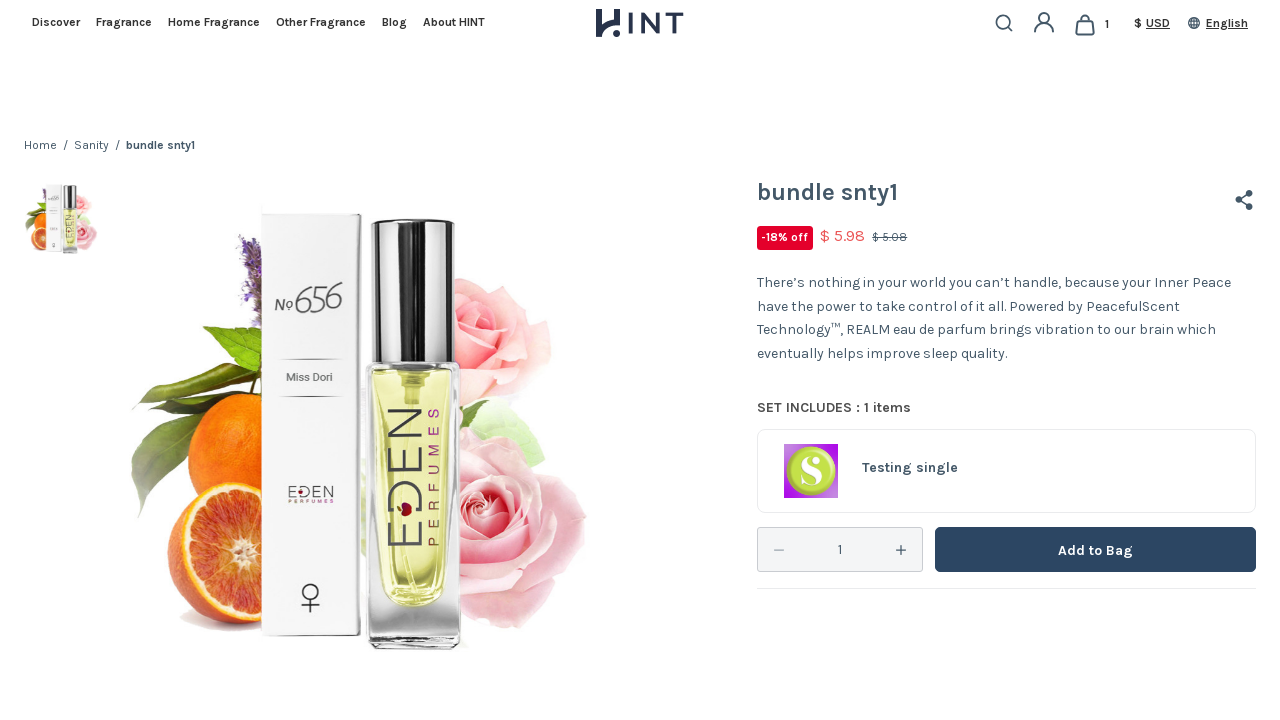